Tests a complete web form submission by filling in personal details (first name, last name, job title), selecting education level radio button, checking a checkbox for sex, selecting experience from dropdown, entering a date, and submitting the form to verify successful submission.

Starting URL: https://formy-project.herokuapp.com/form

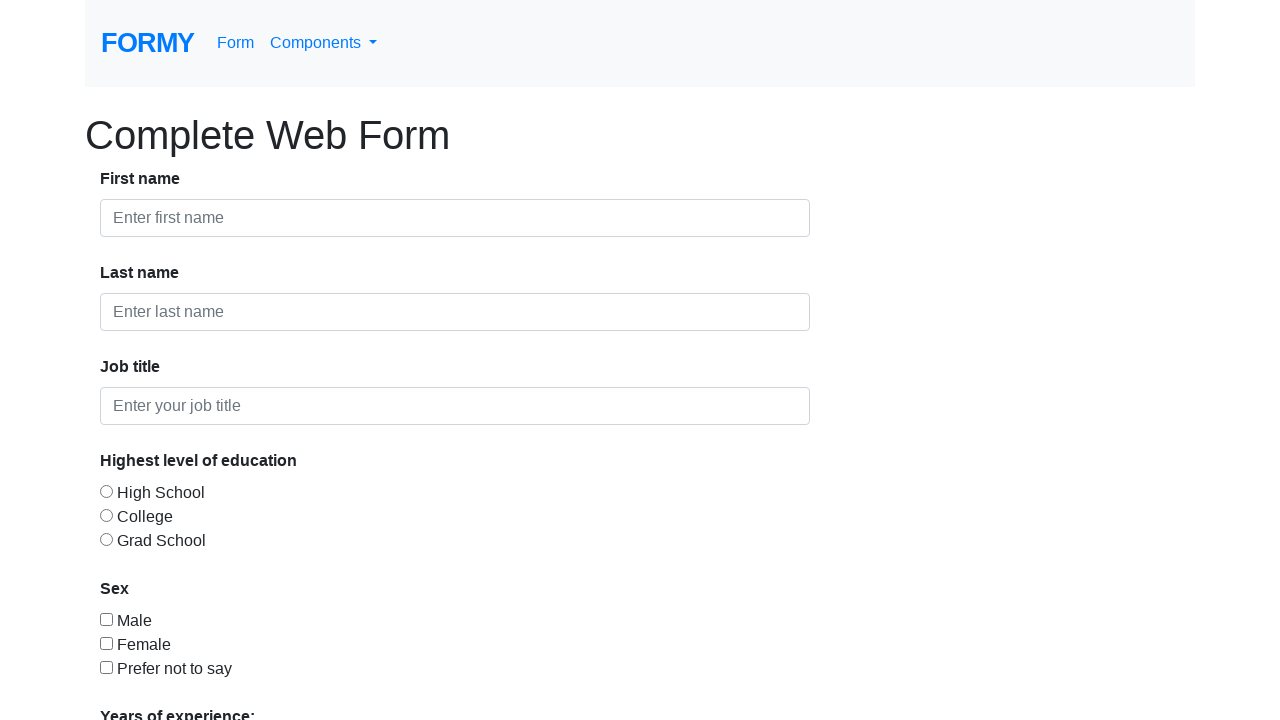

Filled first name field with 'John' on #first-name
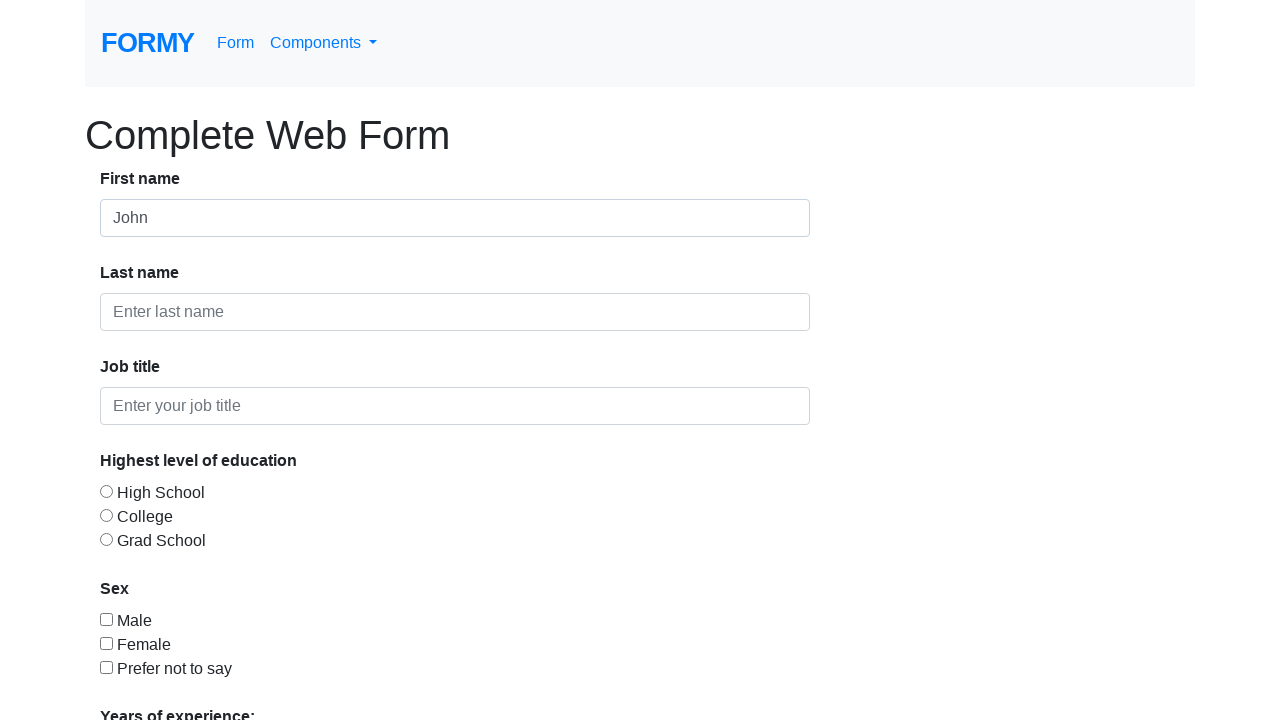

Filled last name field with 'Howard' on #last-name
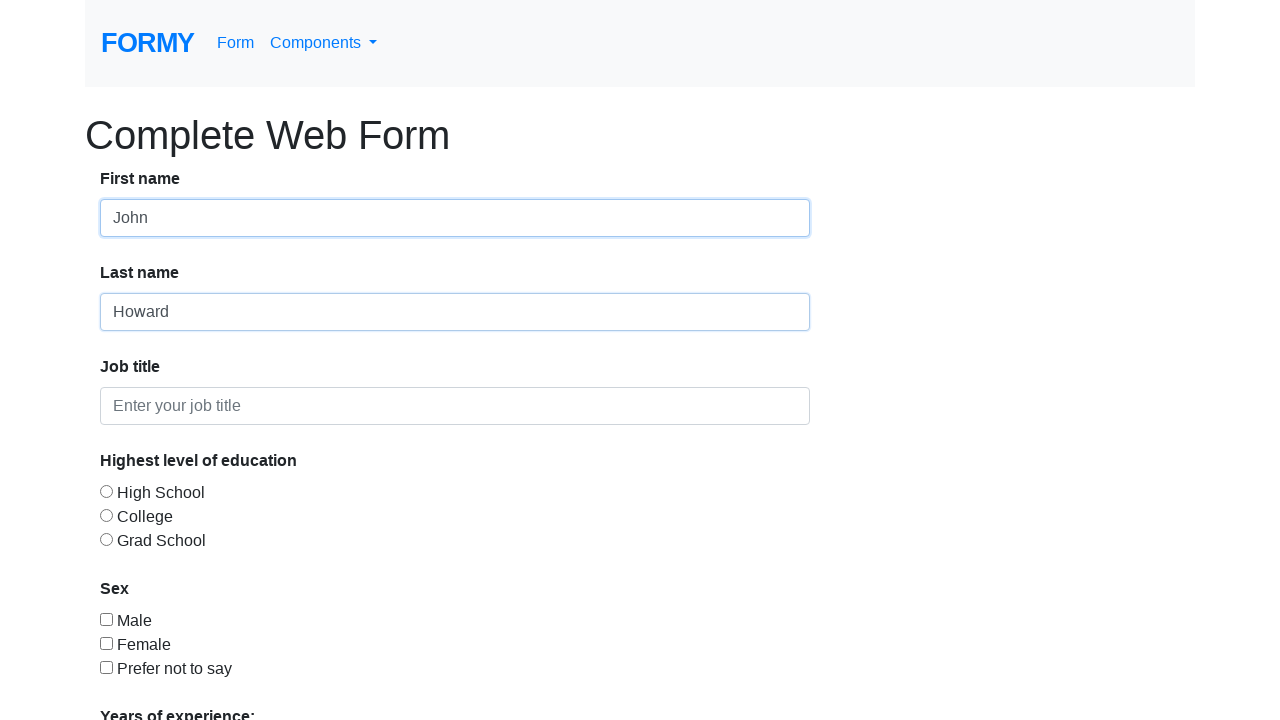

Filled job title field with 'Carpenter' on #job-title
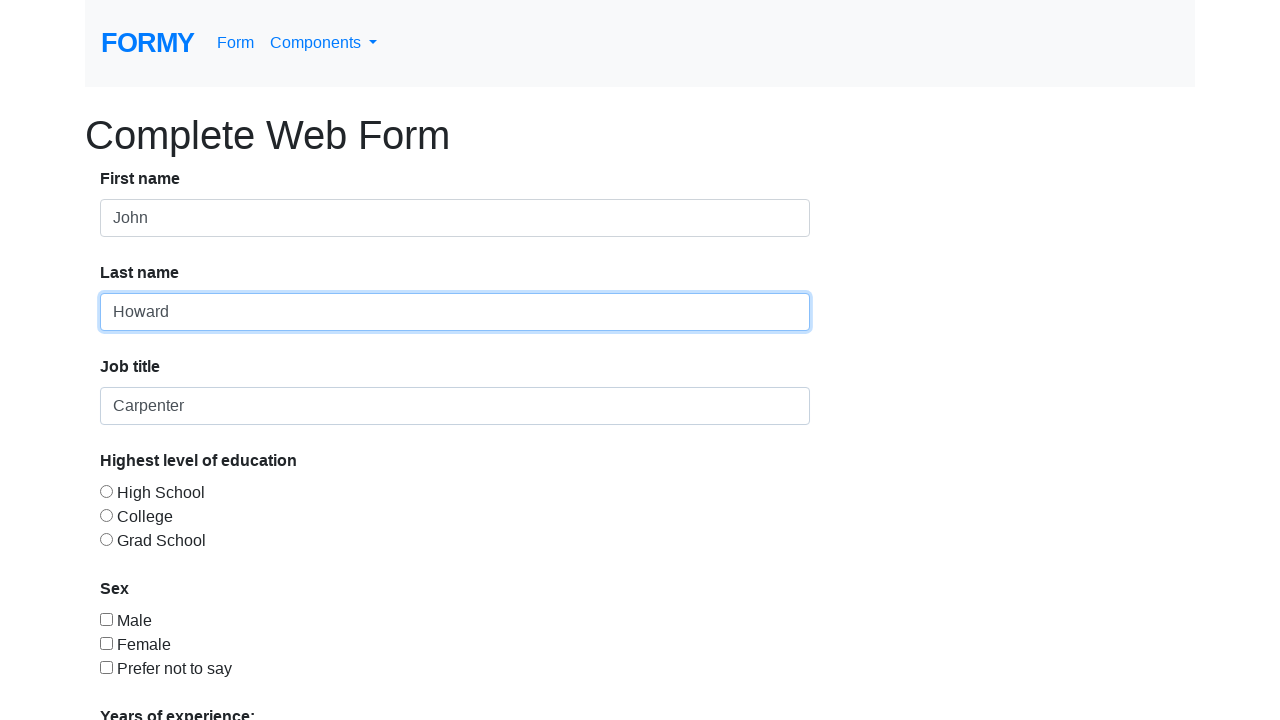

Selected education level radio button option 3 at (106, 539) on #radio-button-3
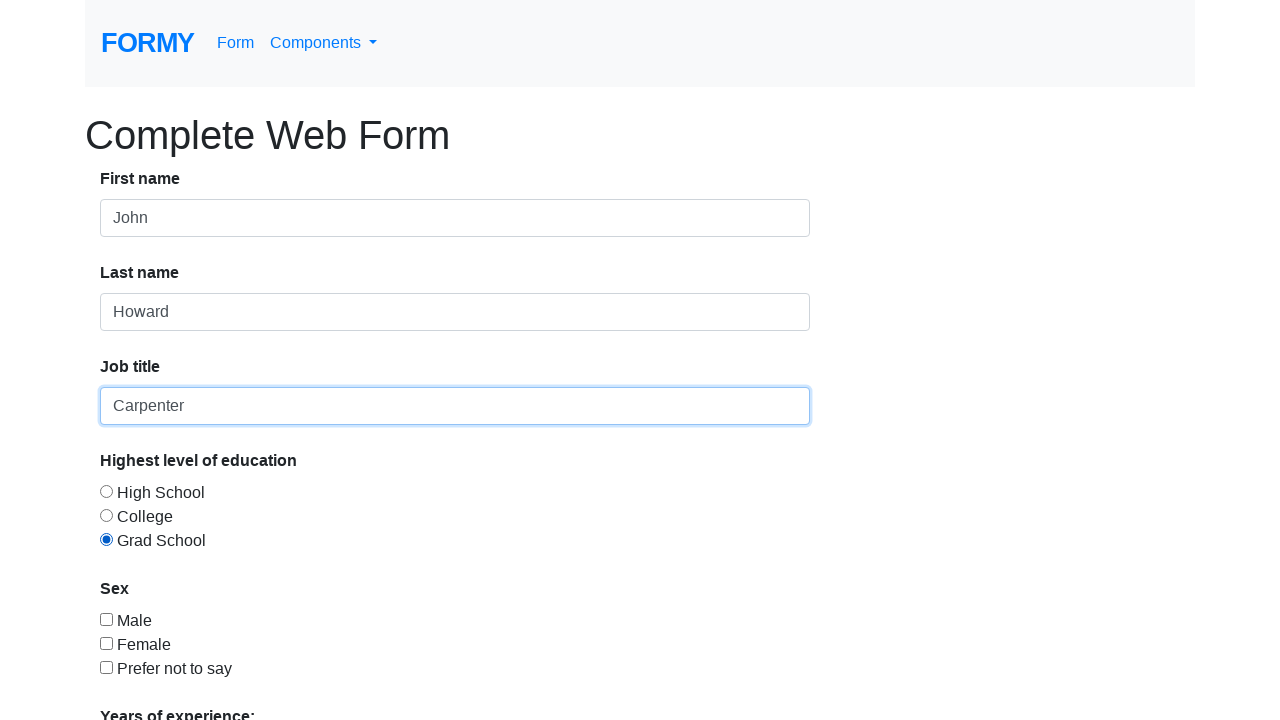

Checked sex checkbox option 3 at (106, 667) on #checkbox-3
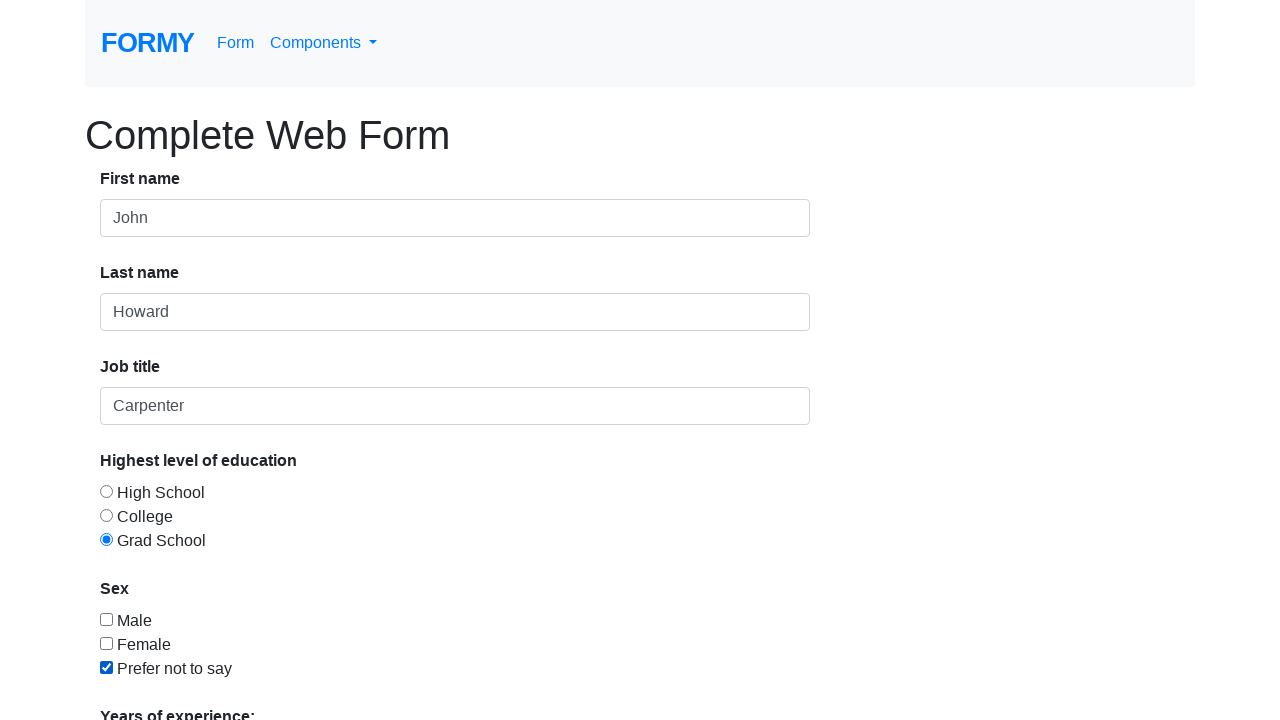

Selected experience level '4' from dropdown menu on #select-menu
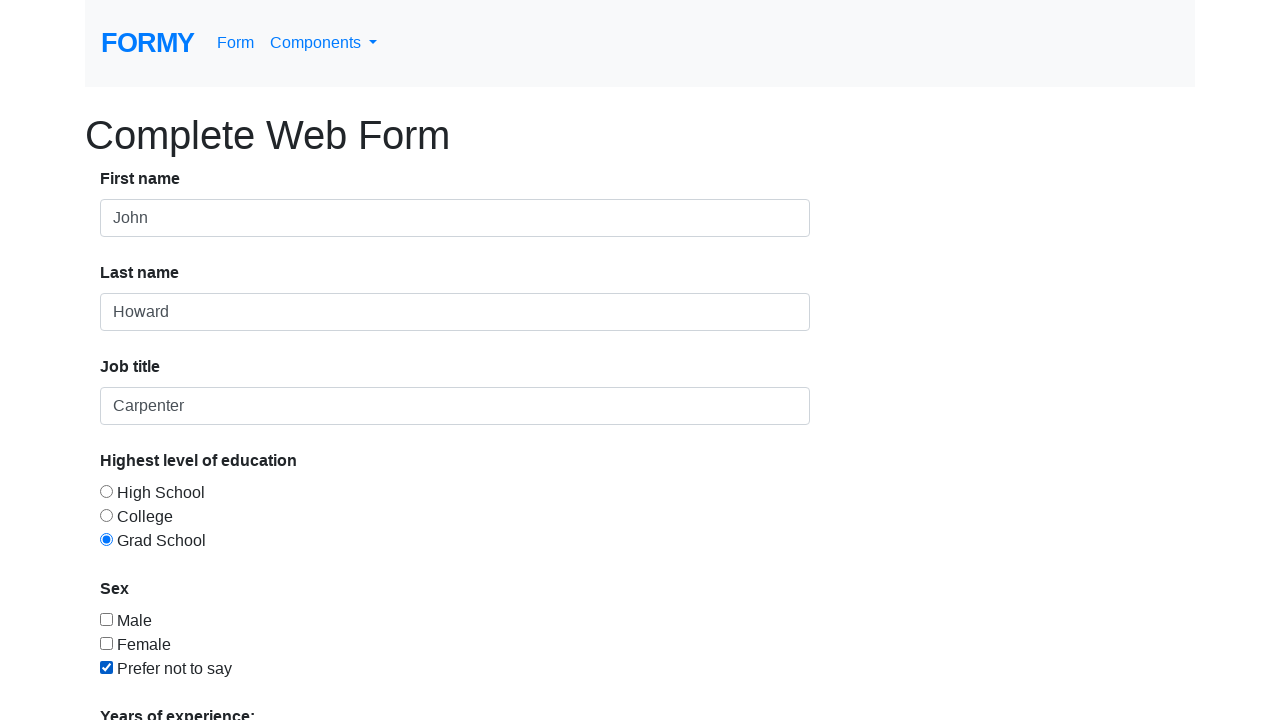

Filled datepicker field with date '01/16/1948' on #datepicker
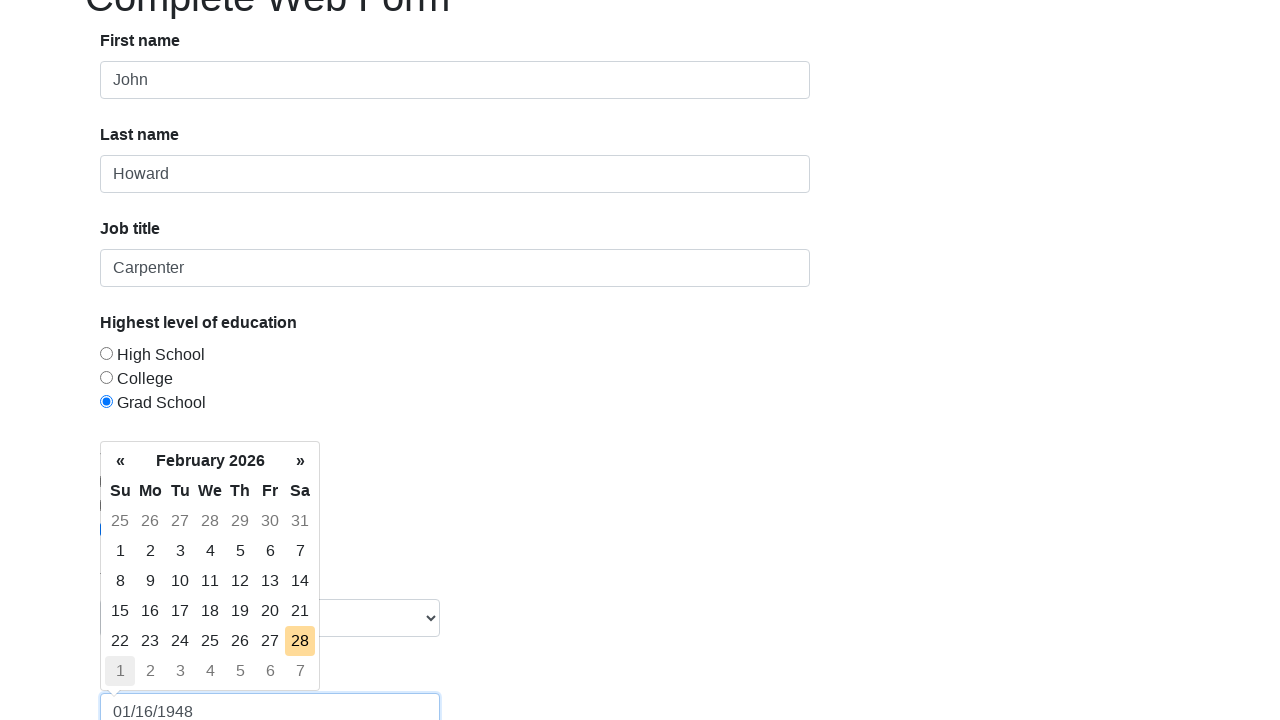

Clicked on body to close datepicker popup at (0, 0) on body
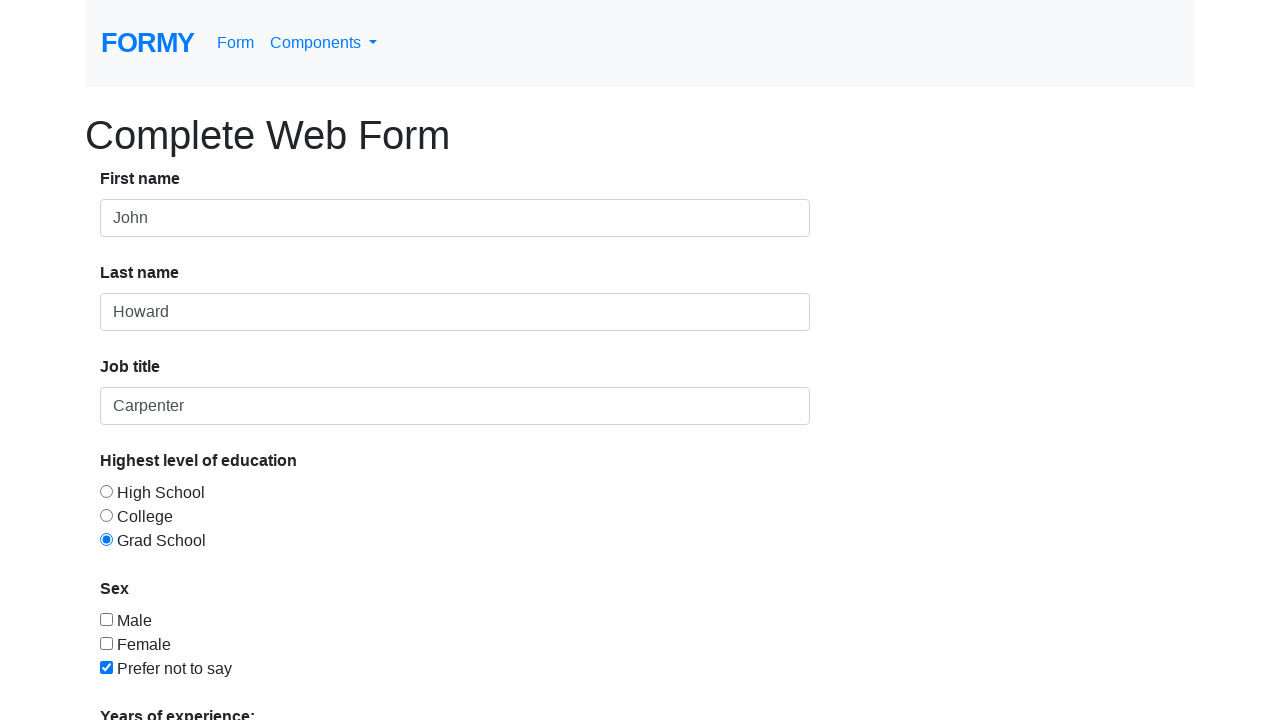

Clicked Submit button to submit the form at (148, 680) on a:has-text('Submit')
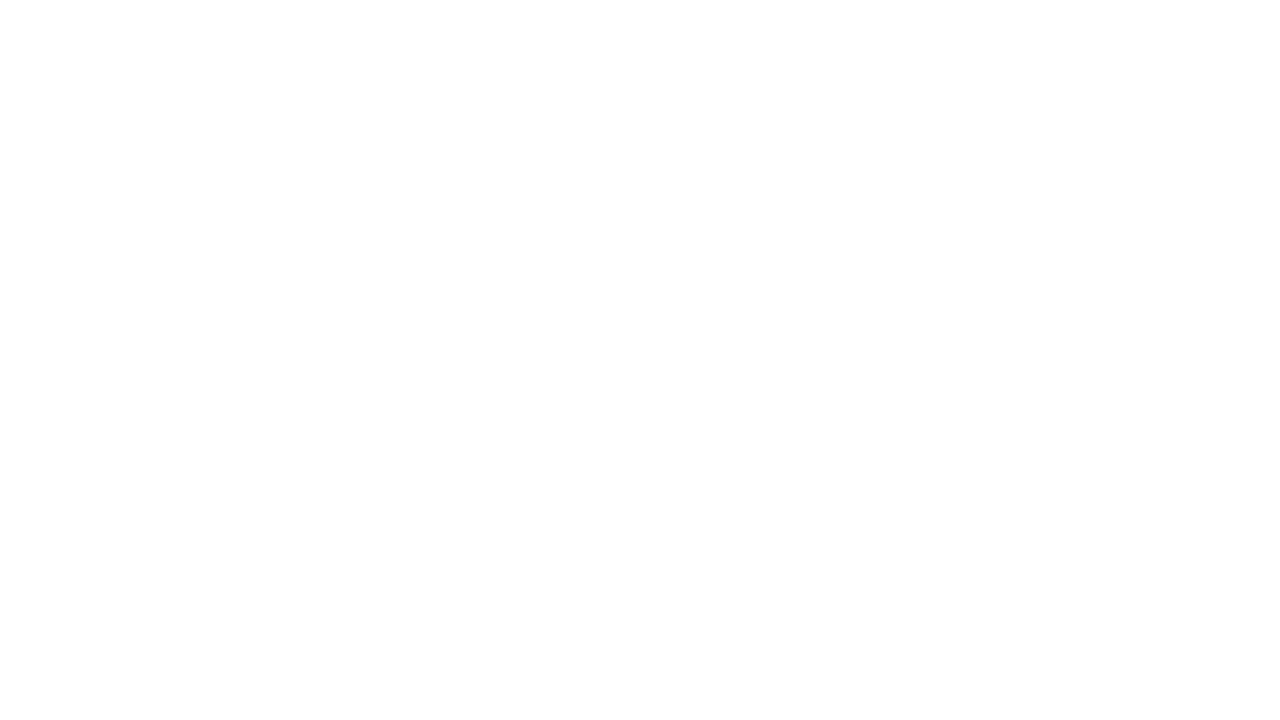

Success alert message appeared, form submission verified
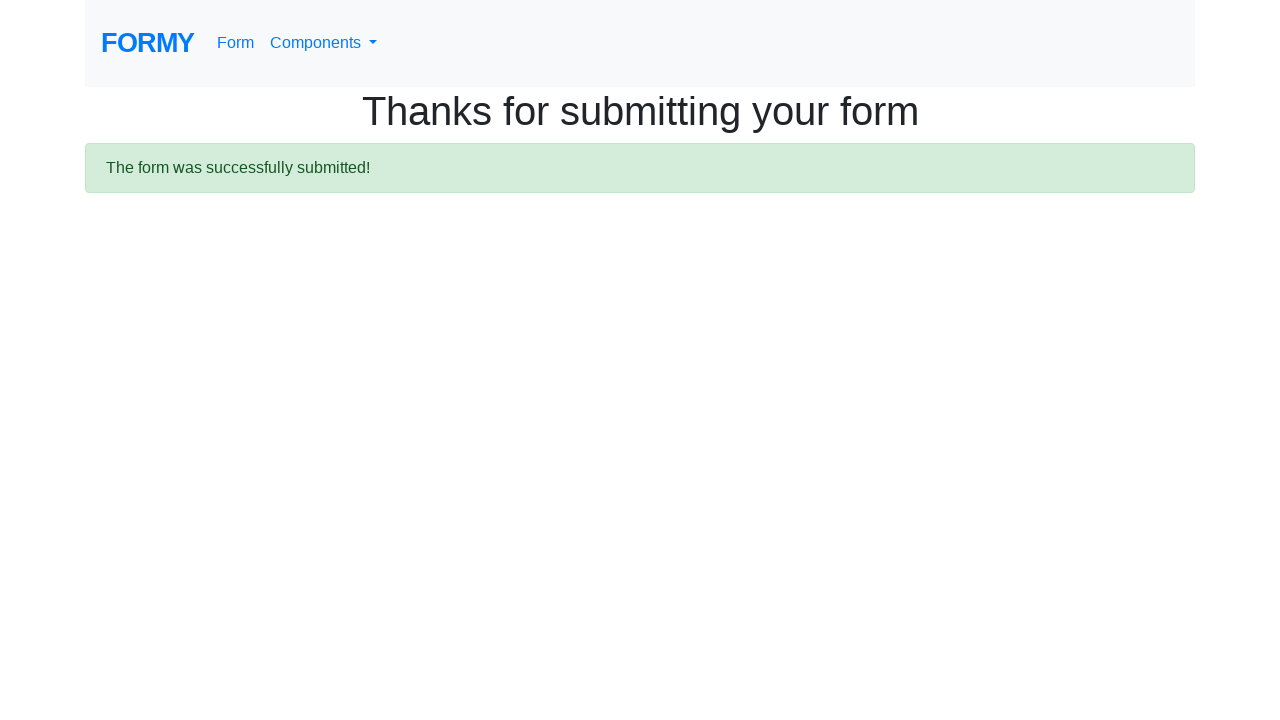

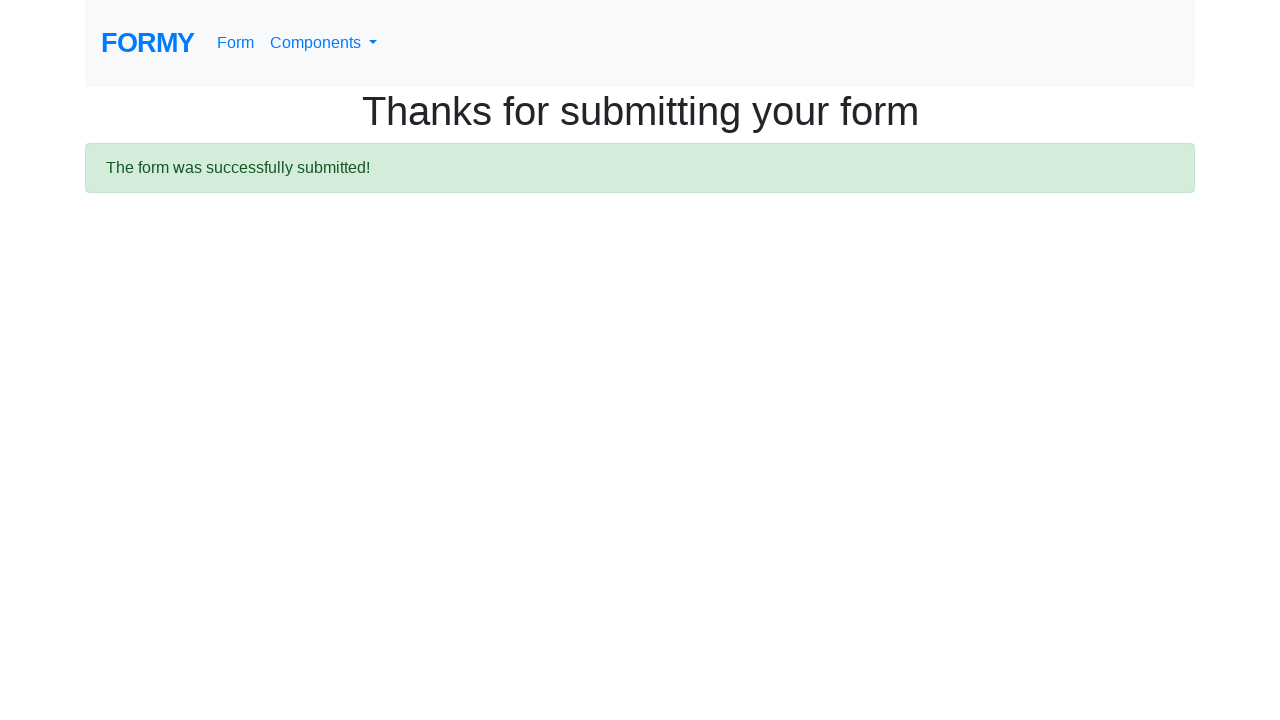